Navigates to a fake REST API documentation page and retrieves page information

Starting URL: https://fakerestapi.azurewebsites.net/index.html

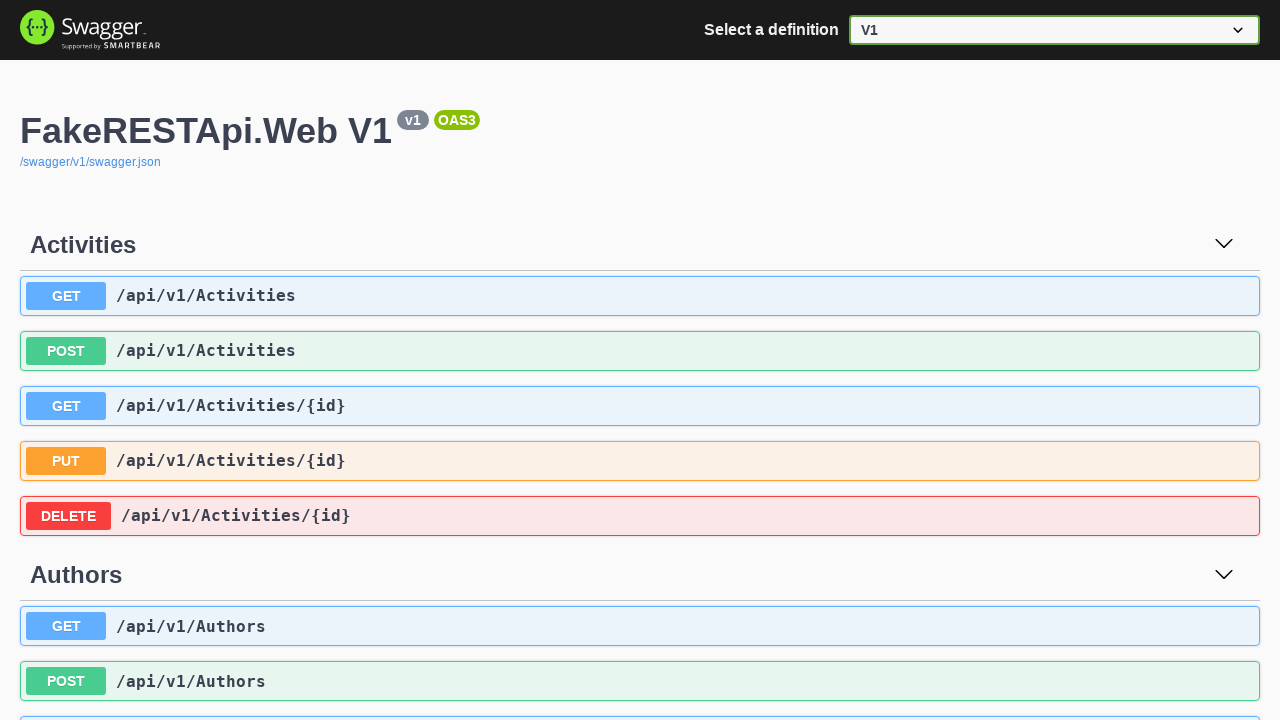

Navigated to fake REST API documentation page
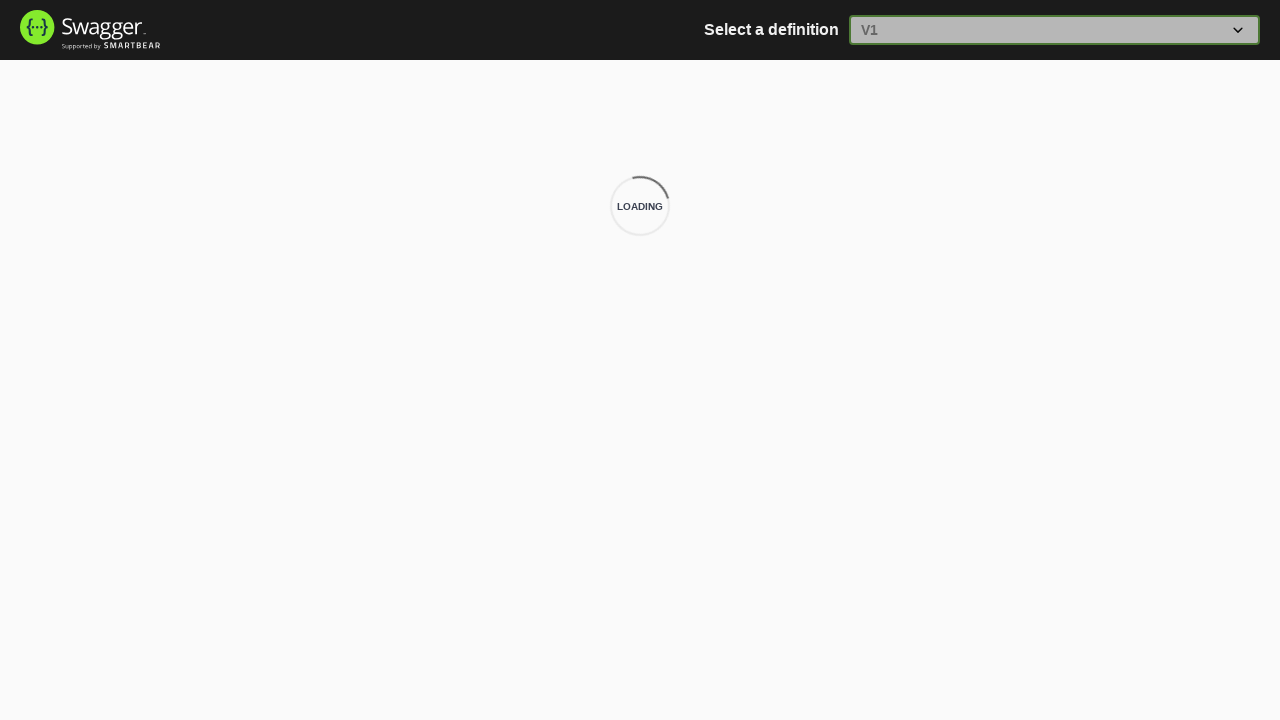

Page DOM content loaded successfully
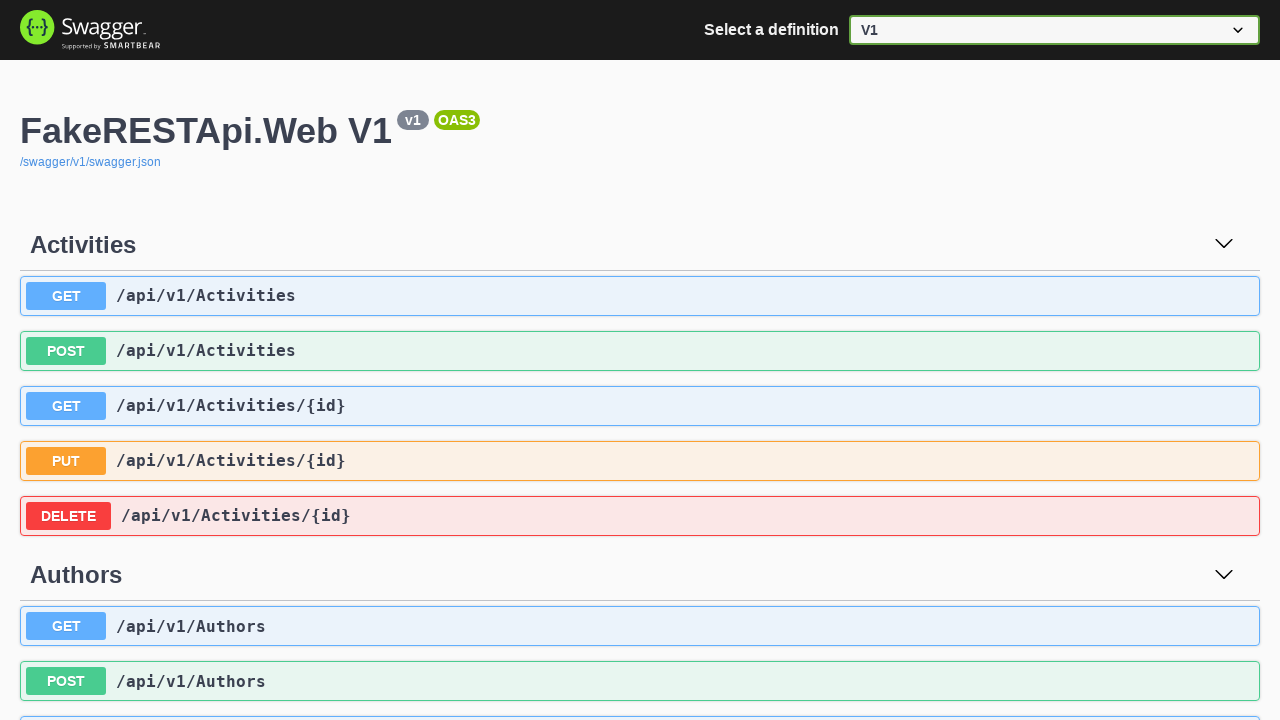

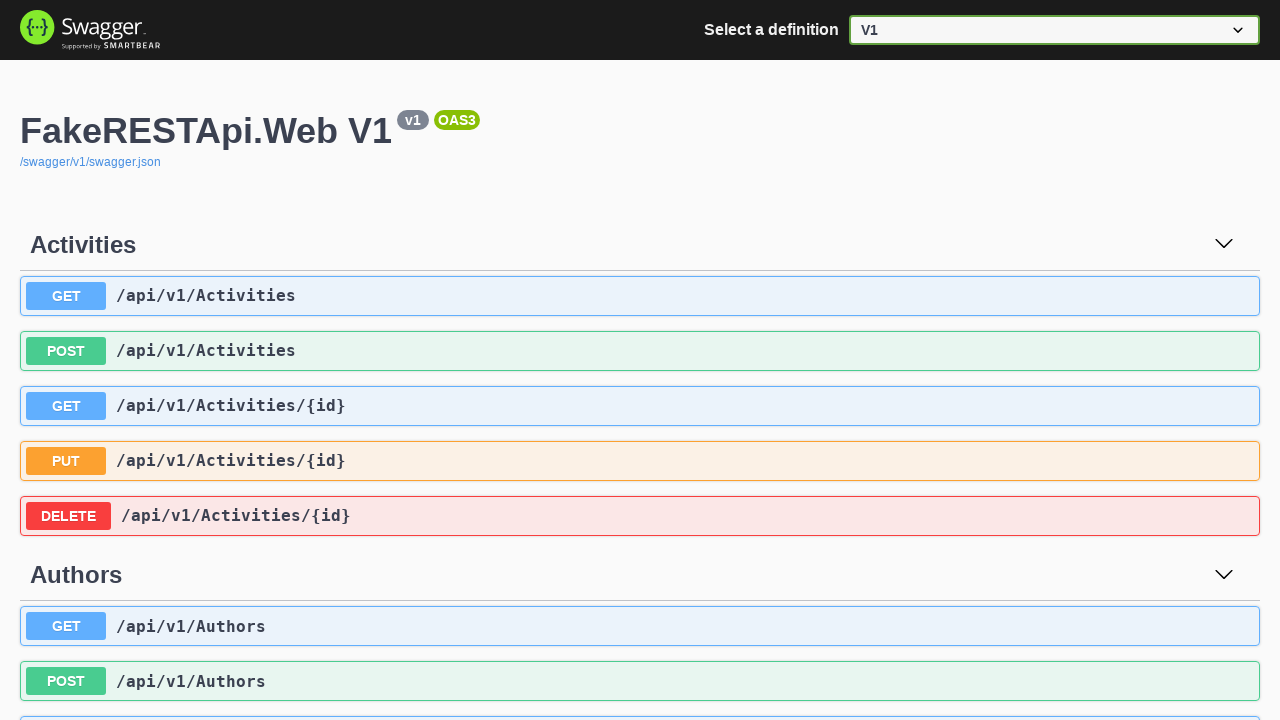